Tests Hacker News search functionality by searching for "testdriven" and verifying results contain the search term

Starting URL: https://news.ycombinator.com

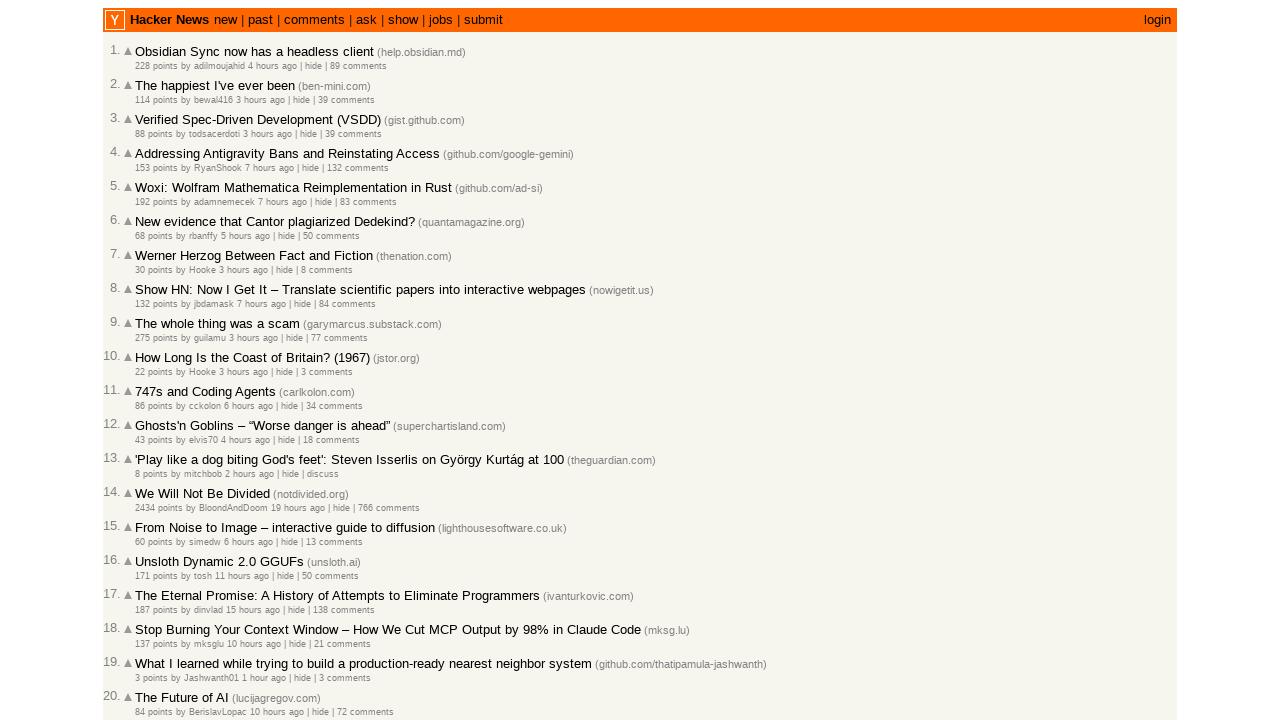

Filled search box with 'testdriven' on input[name='q']
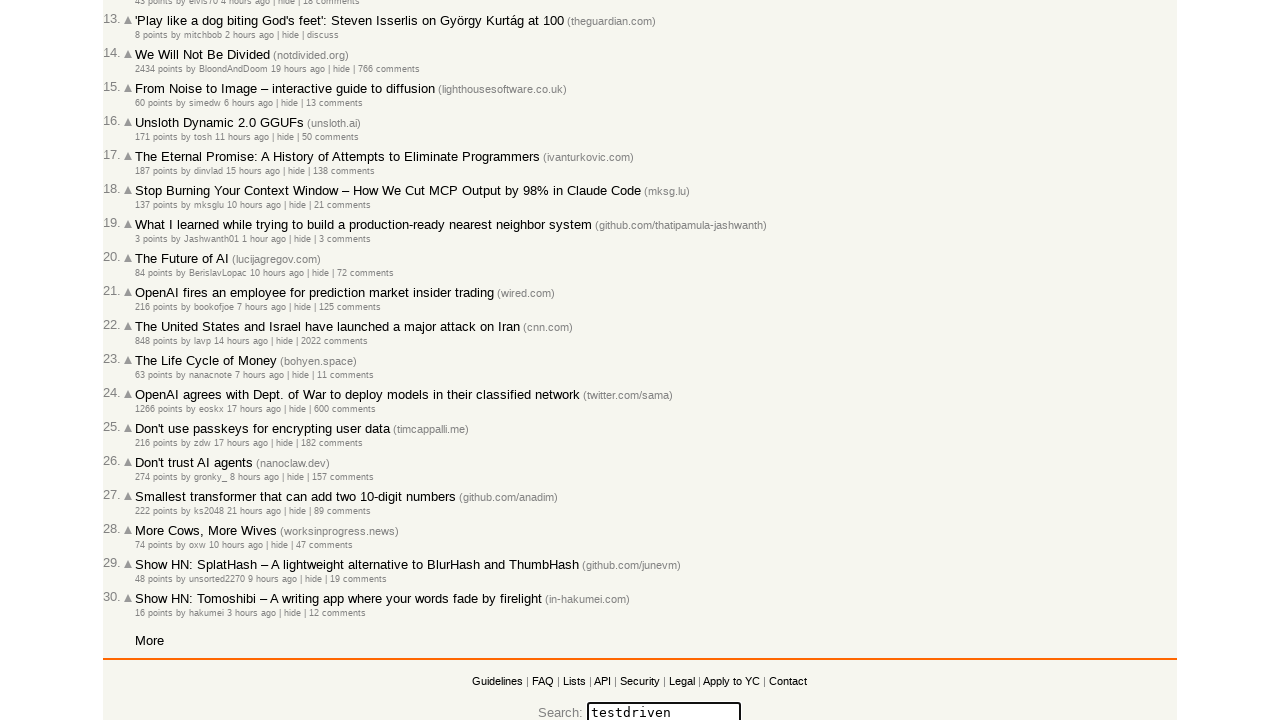

Pressed Enter to submit search query on input[name='q']
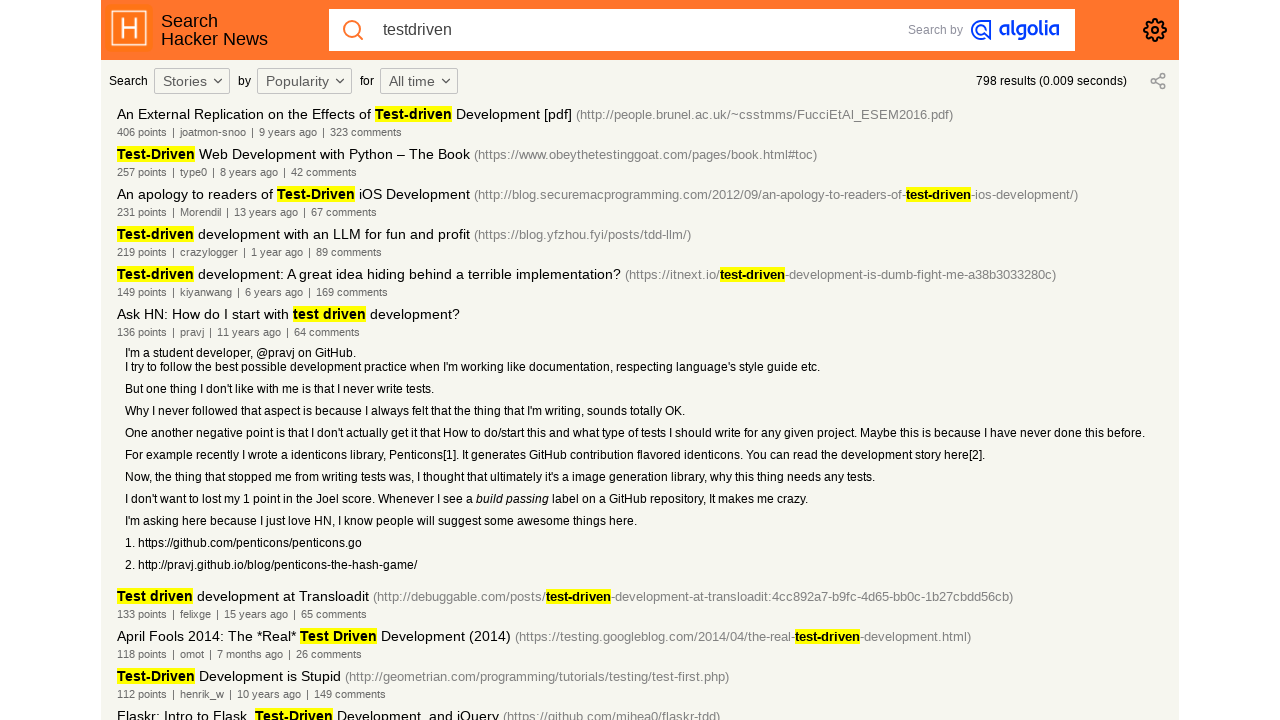

Waited for search results page to load
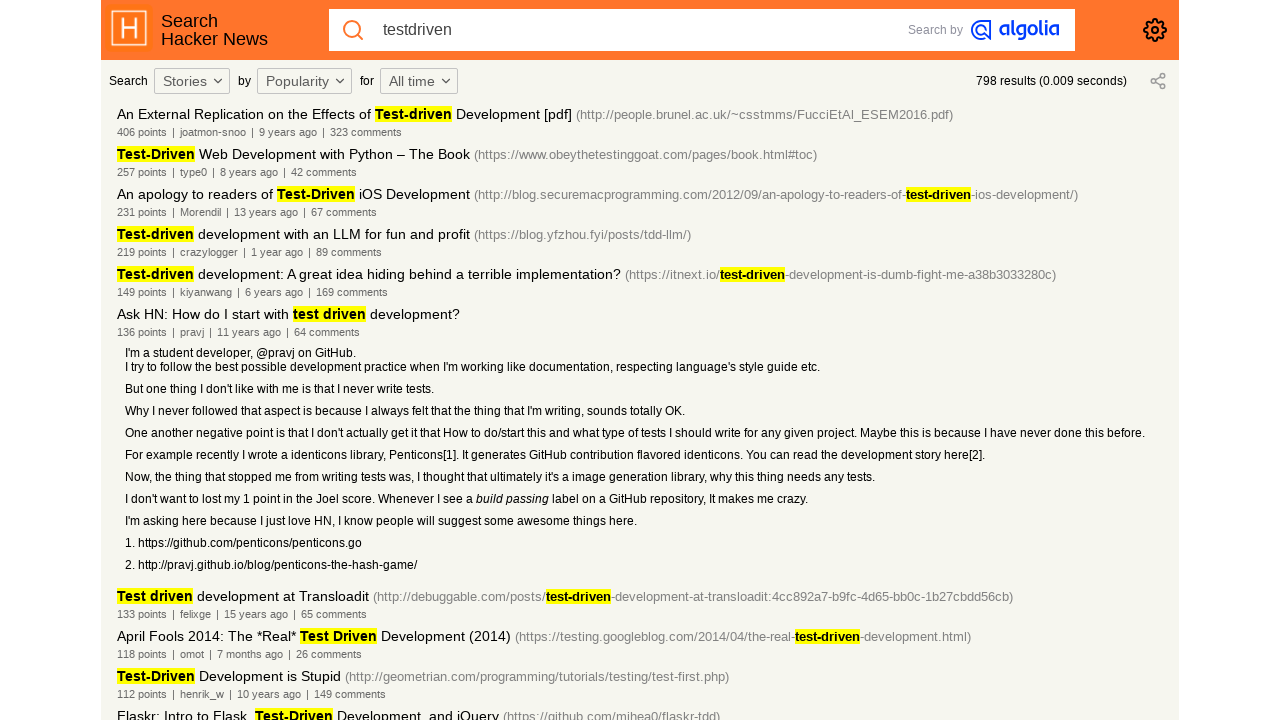

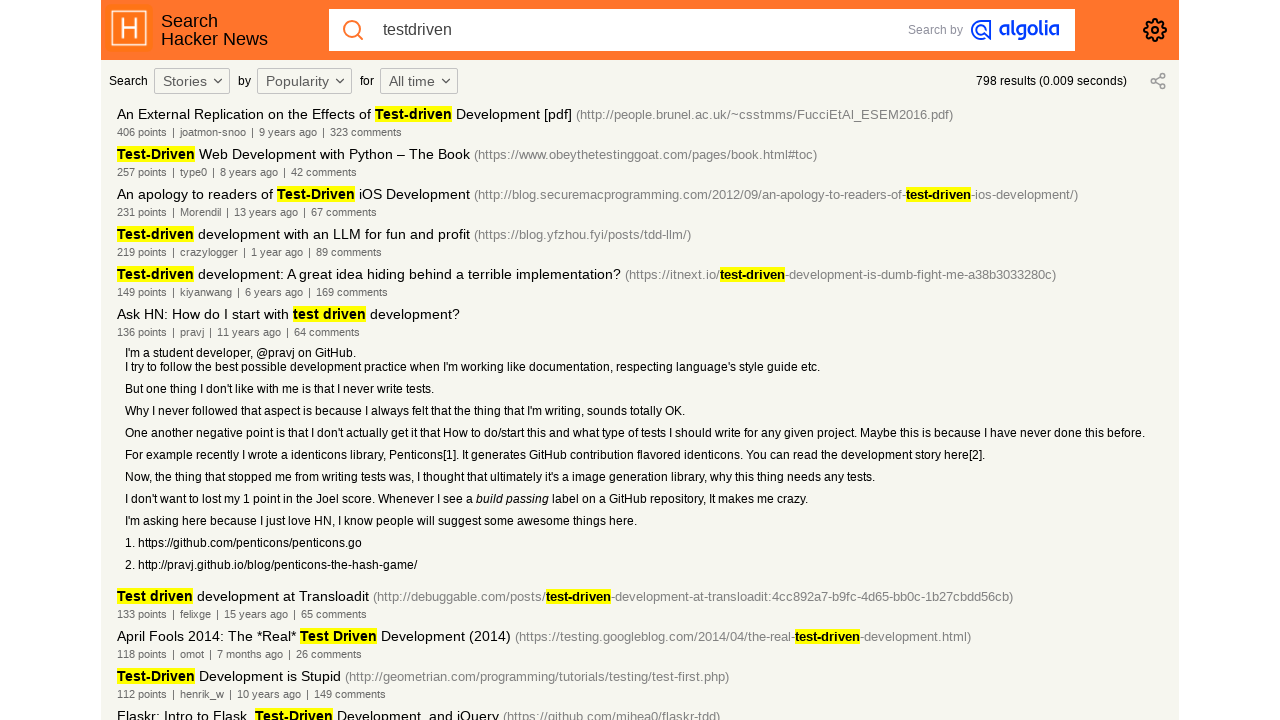